Tests drag and drop functionality on jQuery UI demo page by dragging an element from source to destination

Starting URL: https://jqueryui.com/droppable/

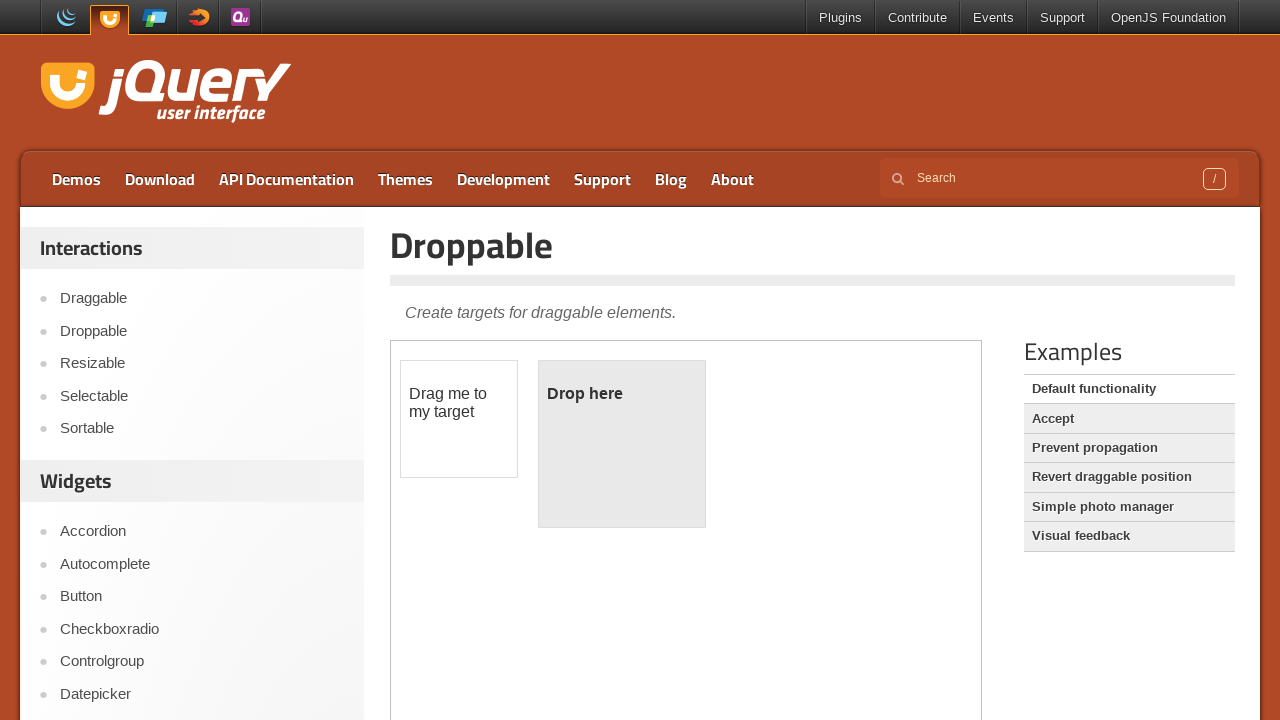

Located the first iframe containing the drag and drop demo
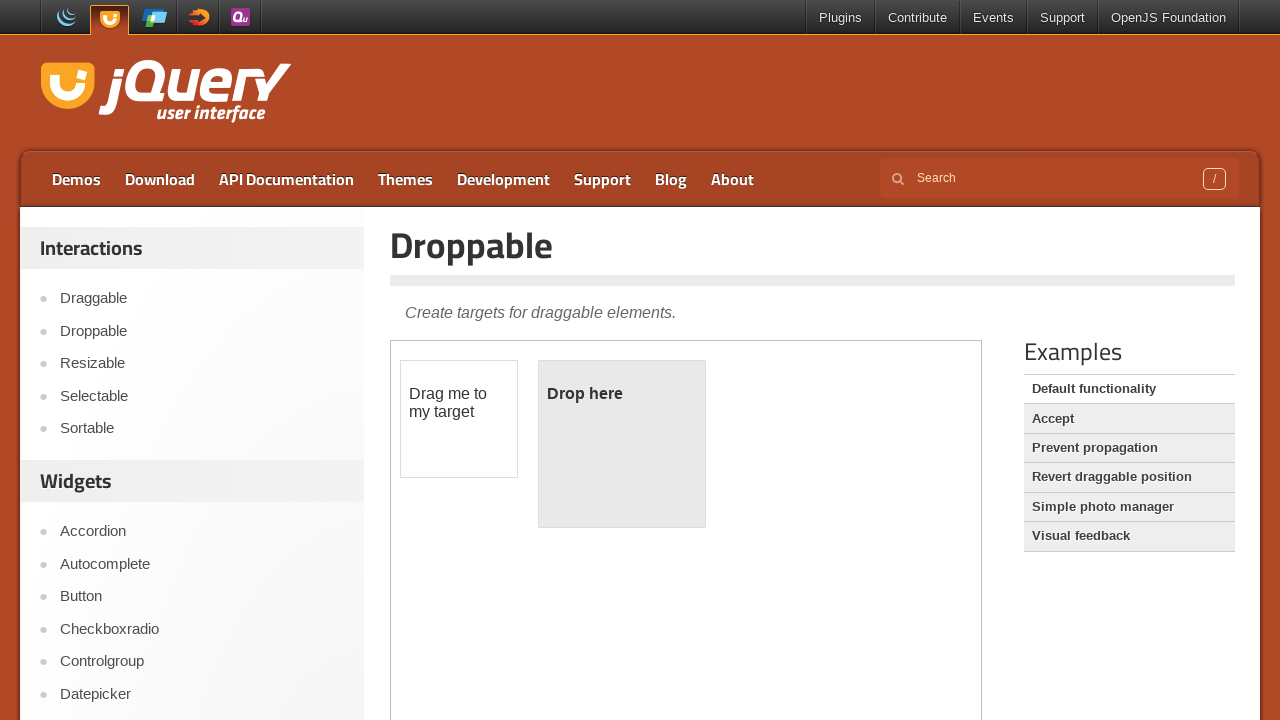

Located the draggable element with id 'draggable'
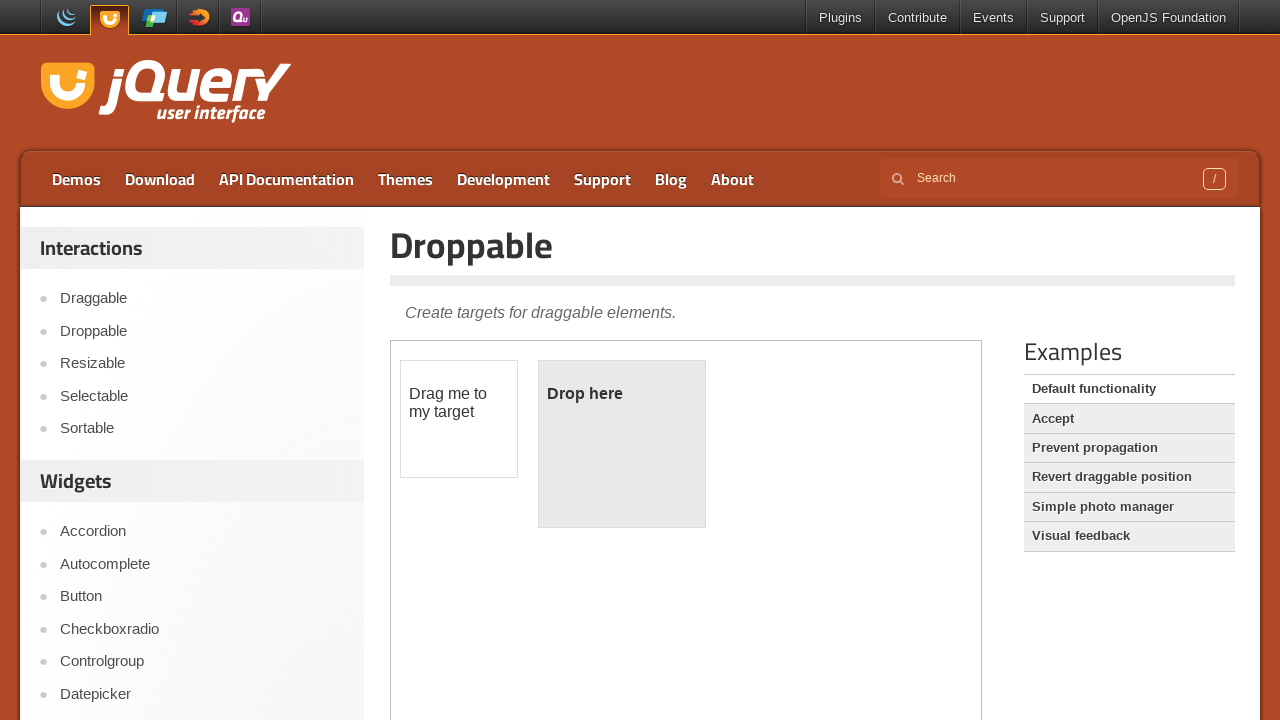

Located the droppable destination element with id 'droppable'
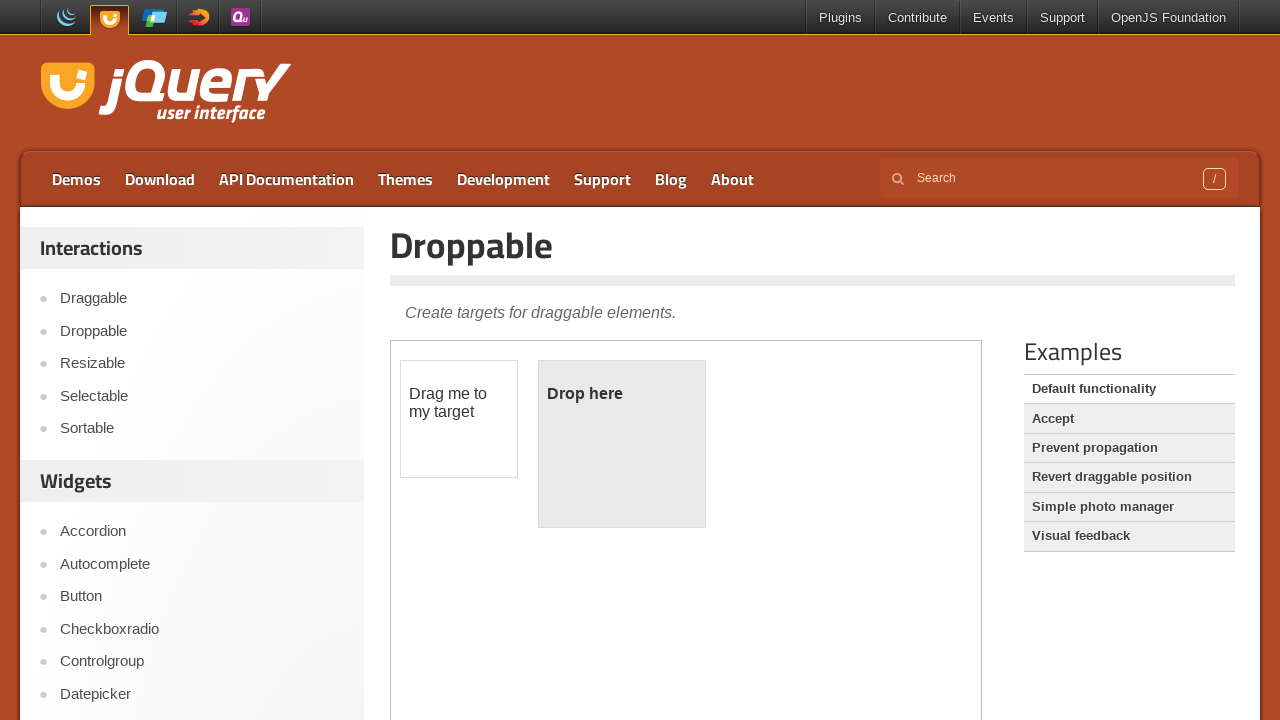

Dragged the draggable element to the droppable destination at (622, 444)
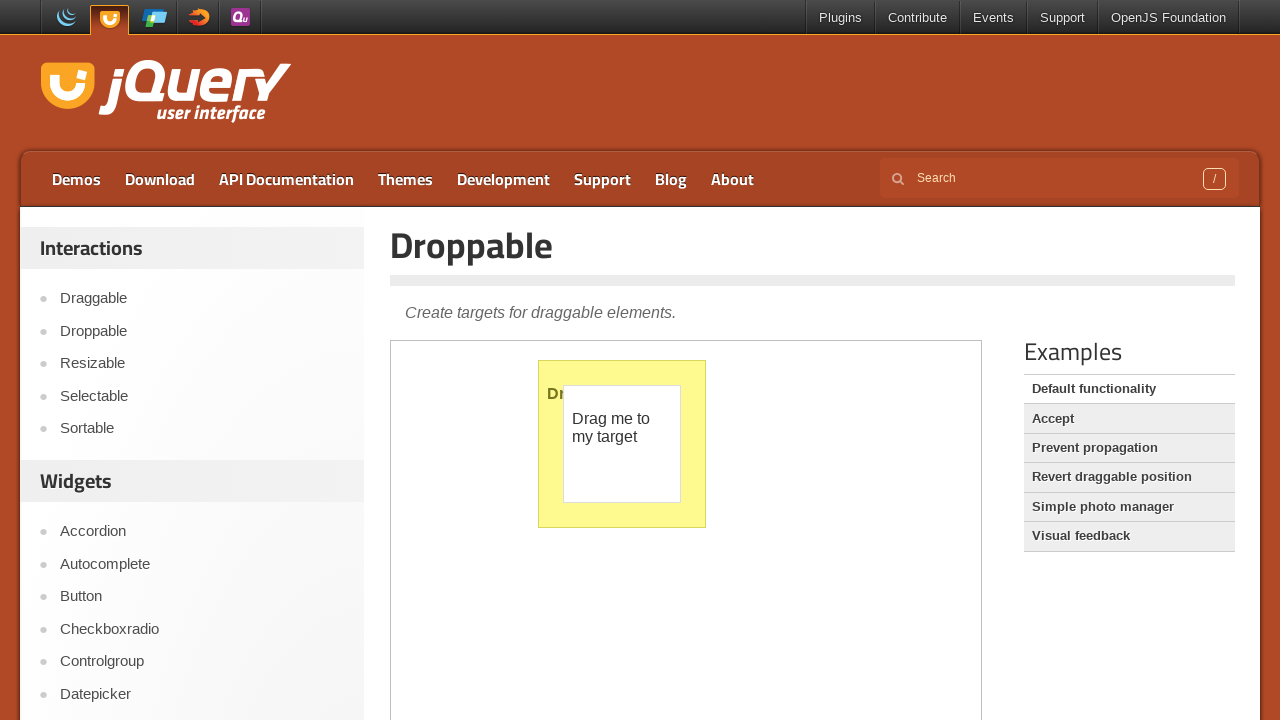

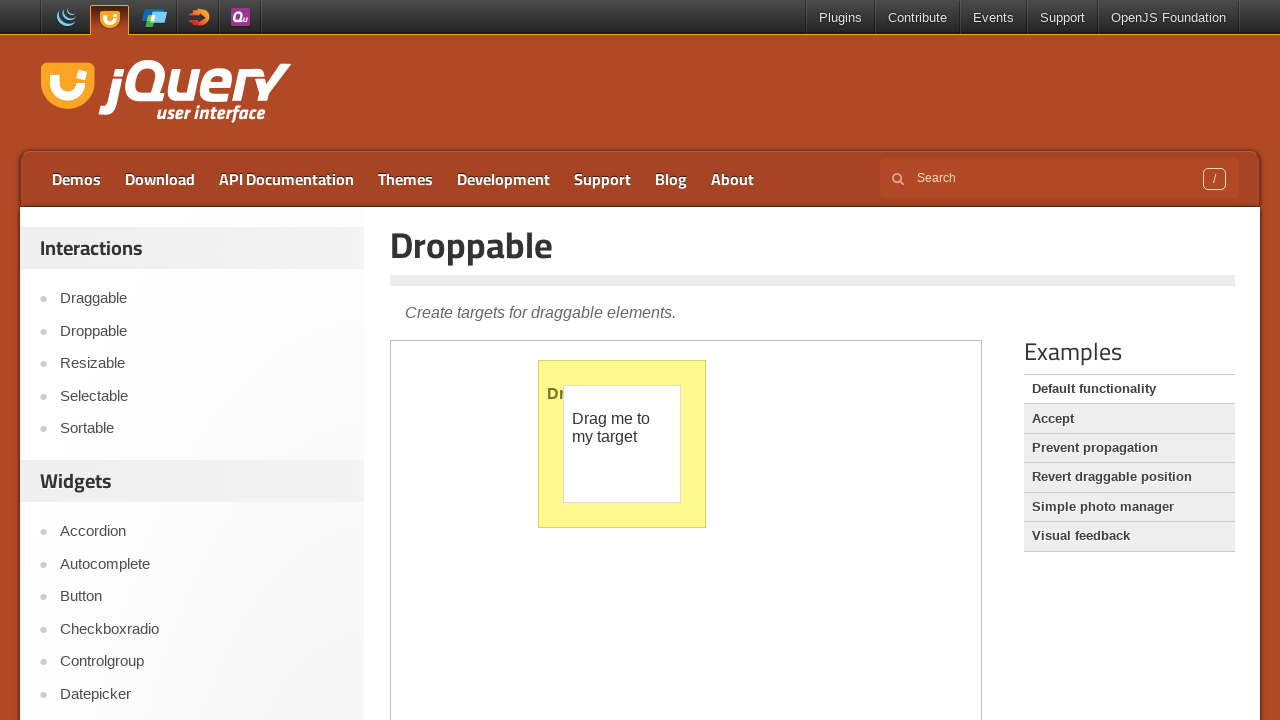